Tests filling out a sign-up form with dynamic attributes on a Selenium training website, entering username, password, confirm password, and email fields, then clicking the sign up button.

Starting URL: https://v1.training-support.net/selenium/dynamic-attributes

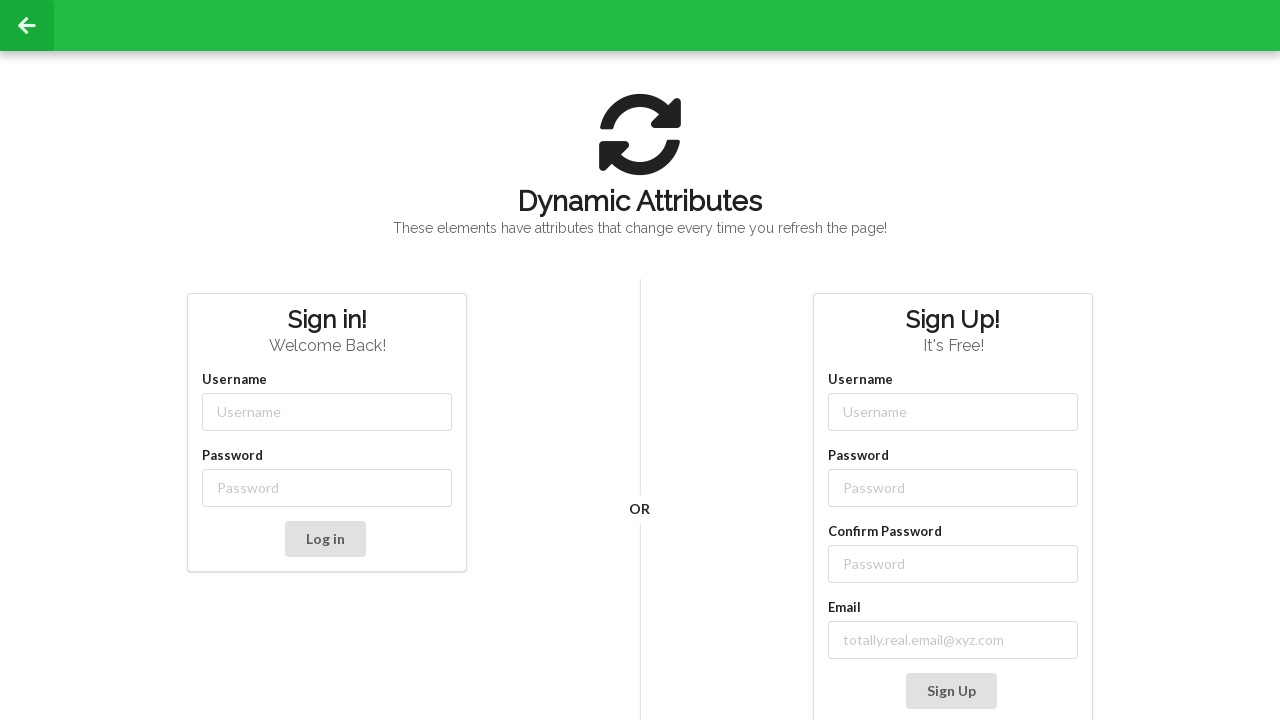

Filled username field with 'NewUser' on input[class*='-username']
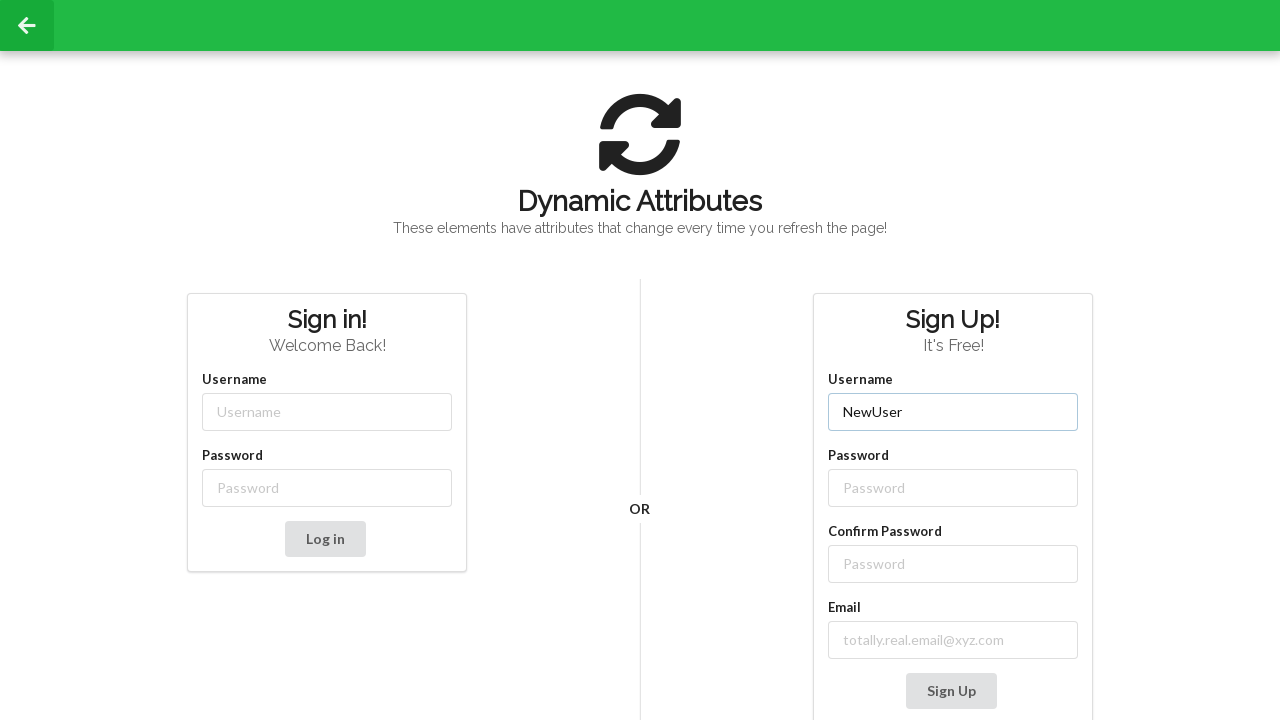

Filled password field with 'Password' on input[class*='-password']
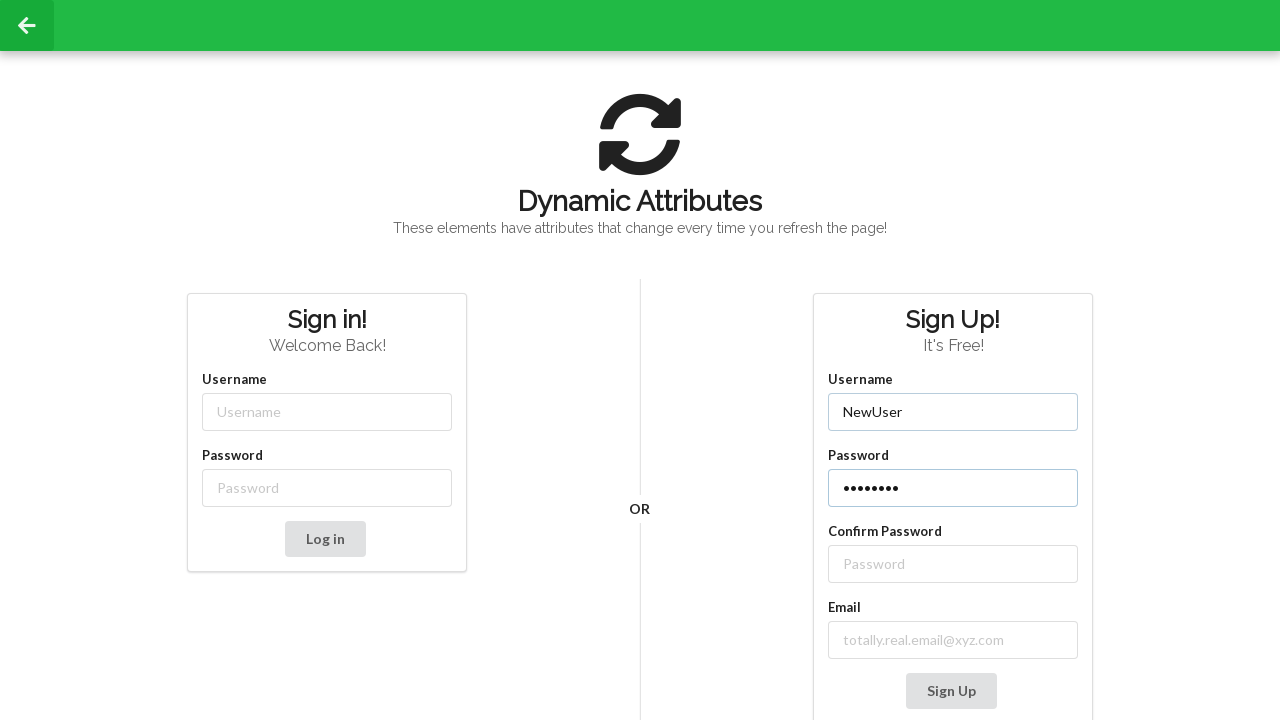

Filled confirm password field with 'Password' on //label[text()='Confirm Password']/following-sibling::input
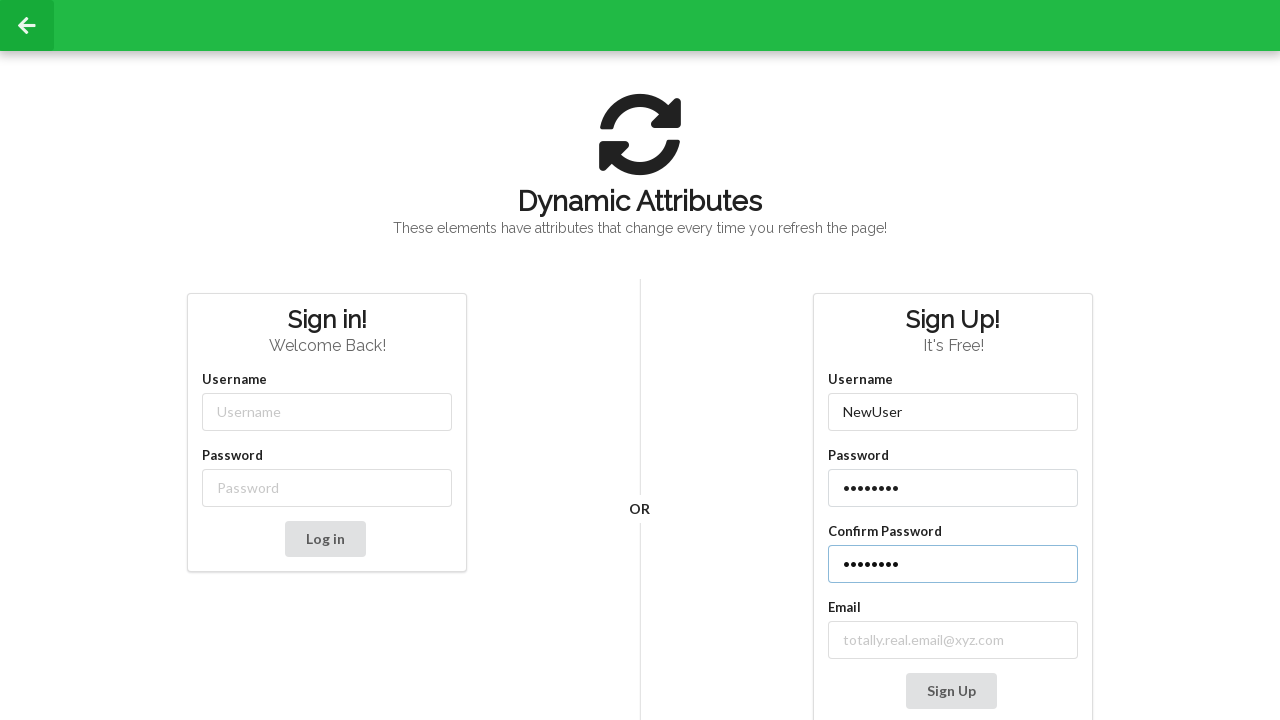

Filled email field with 'real_email@xyz.com' on //label[contains(text(), 'mail')]/following-sibling::input
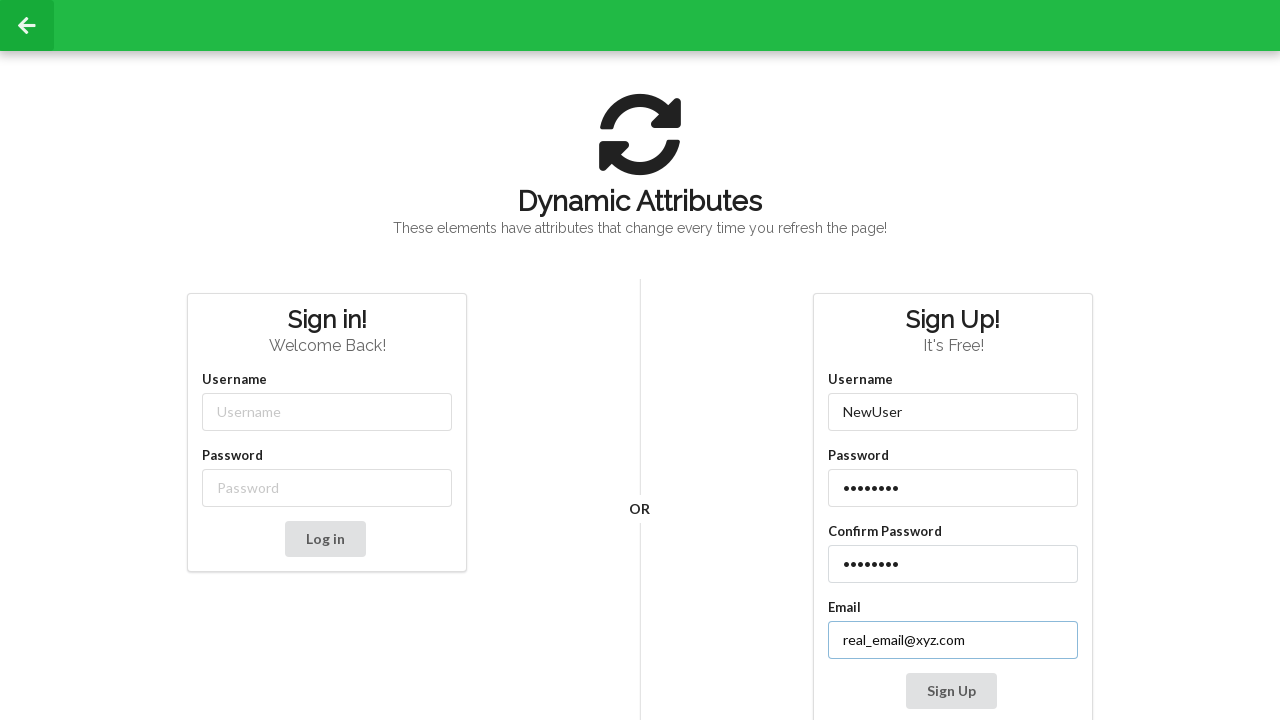

Clicked Sign Up button to submit the form at (951, 691) on xpath=//button[contains(text(), 'Sign Up')]
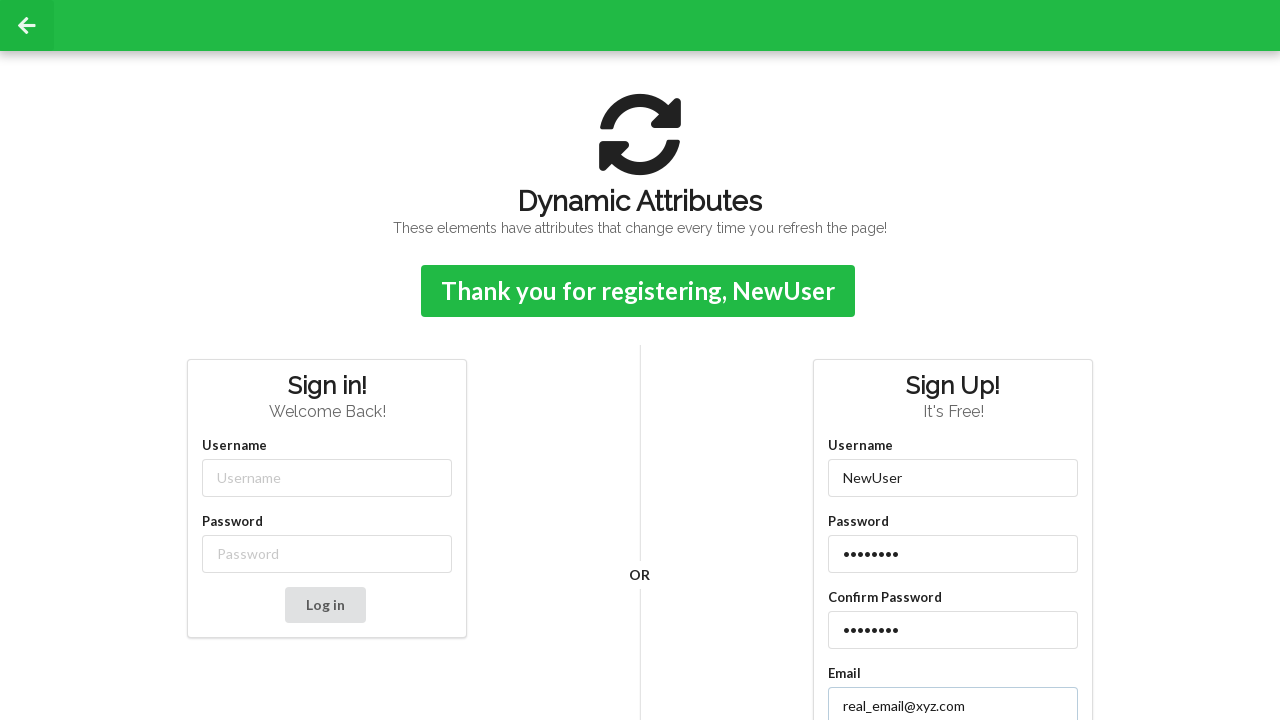

Sign-up confirmation message appeared
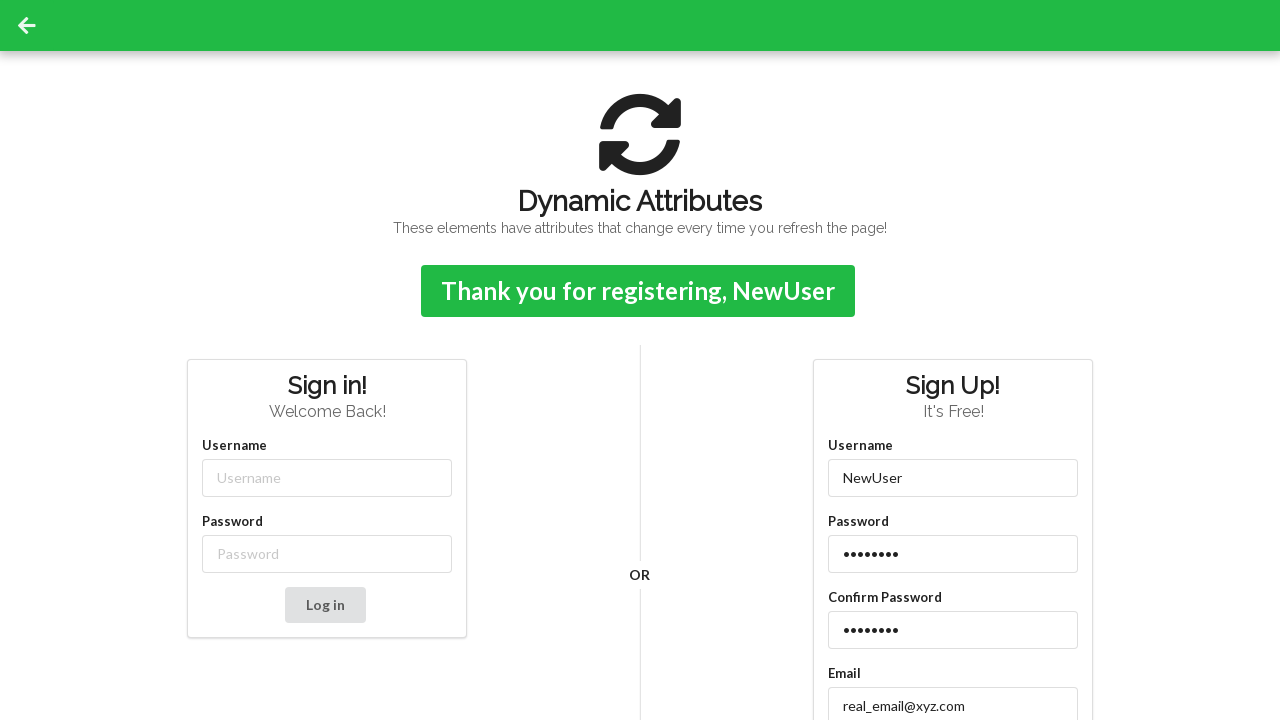

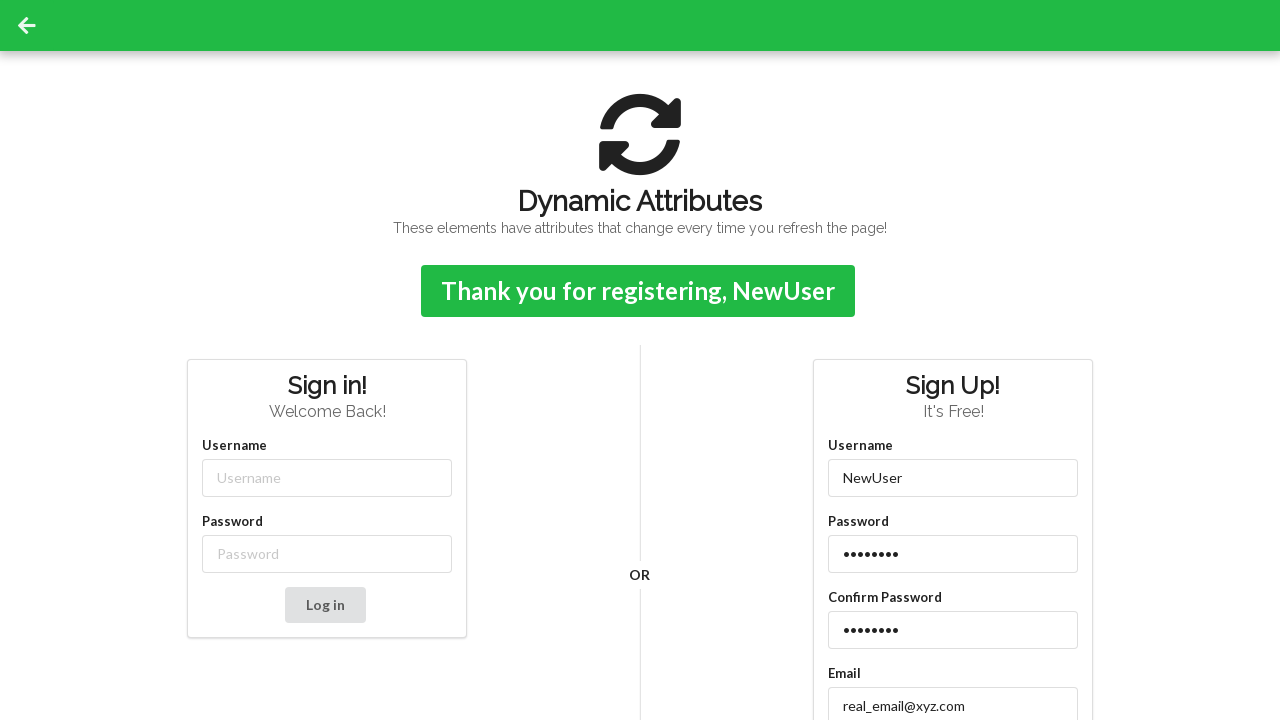